Tests the "Leave Vowels" button functionality with empty input to verify it returns empty output

Starting URL: https://rioran.github.io/ru_vowels_filter/main.html

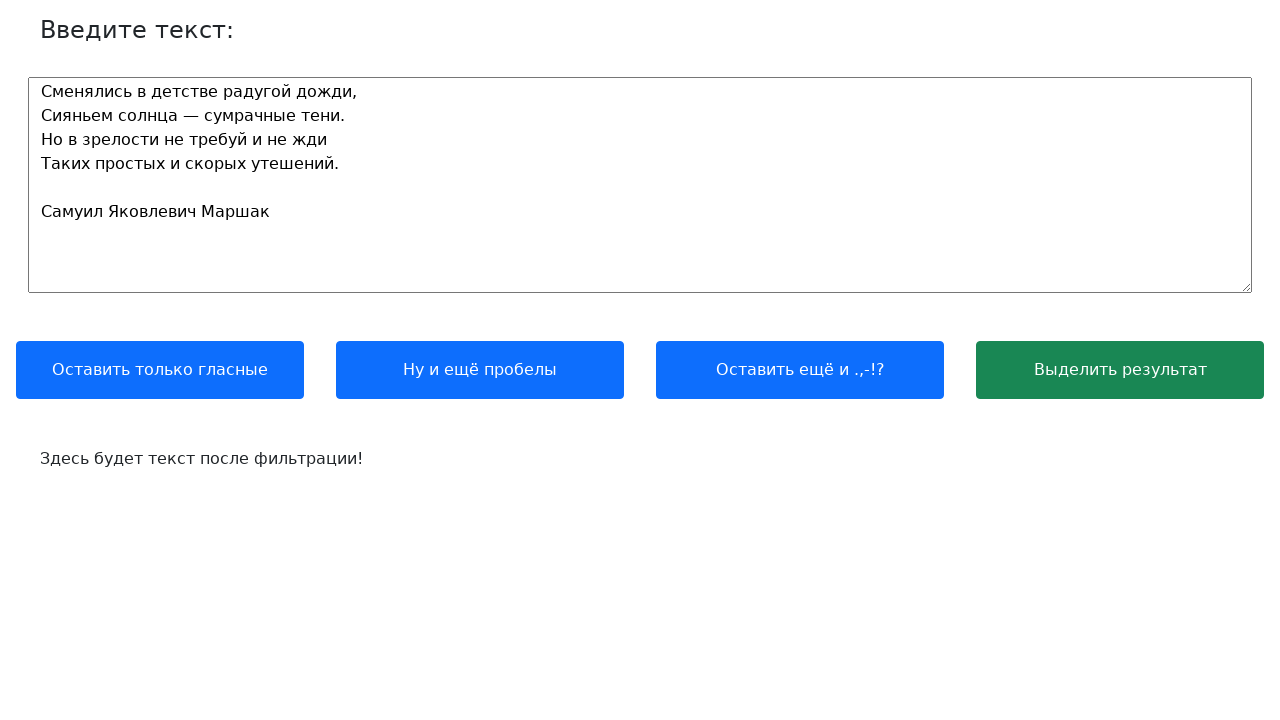

Cleared the input field on #text_input
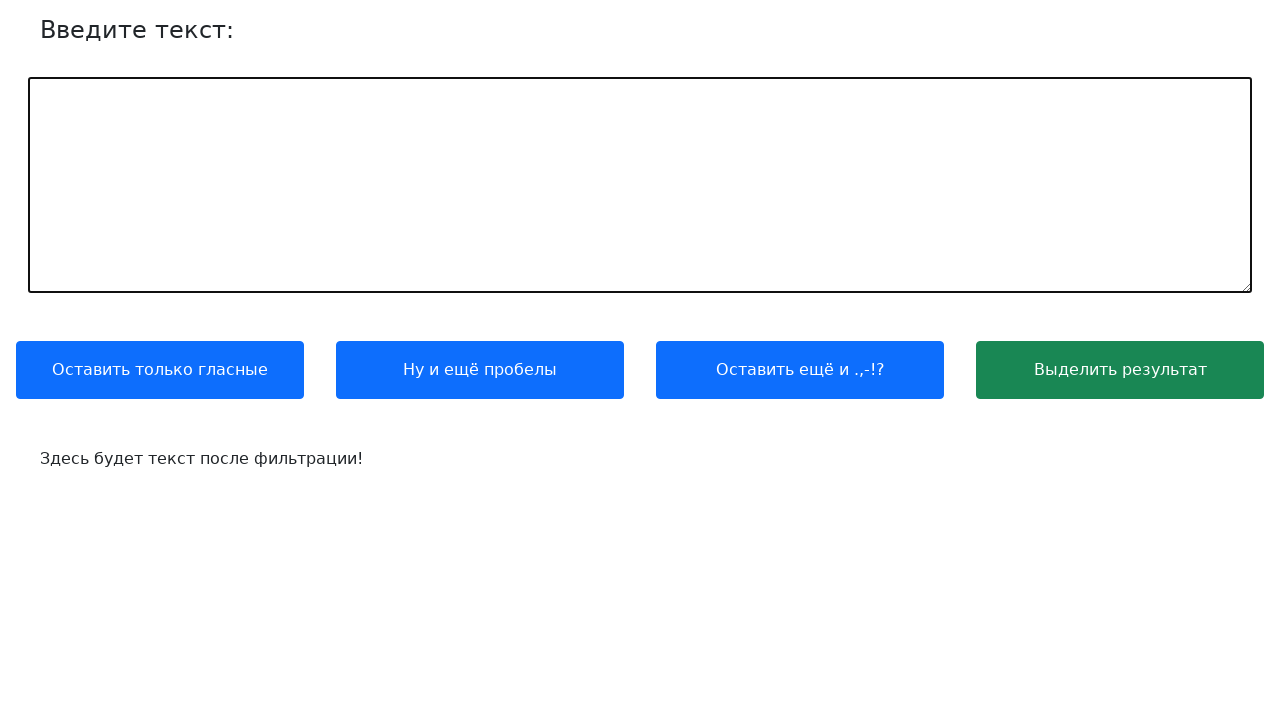

Clicked the Leave Vowels button at (160, 370) on .btn:nth-child(1)
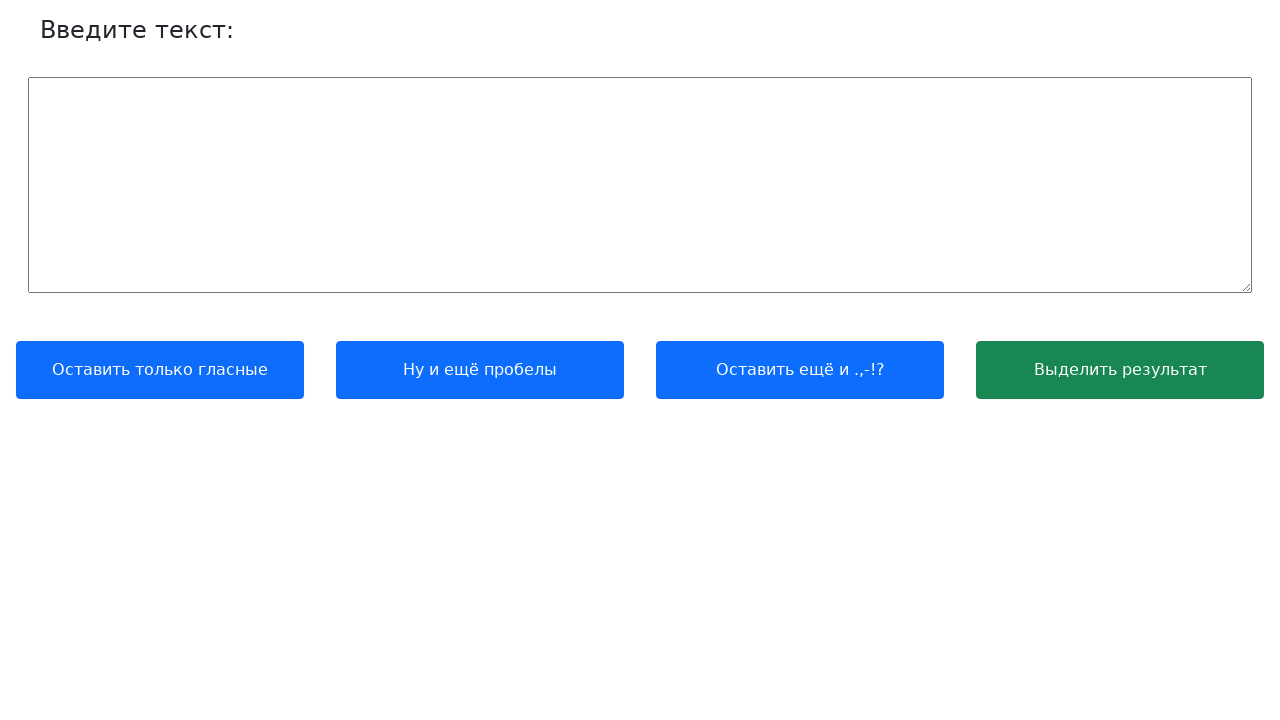

Retrieved output text from text_output field
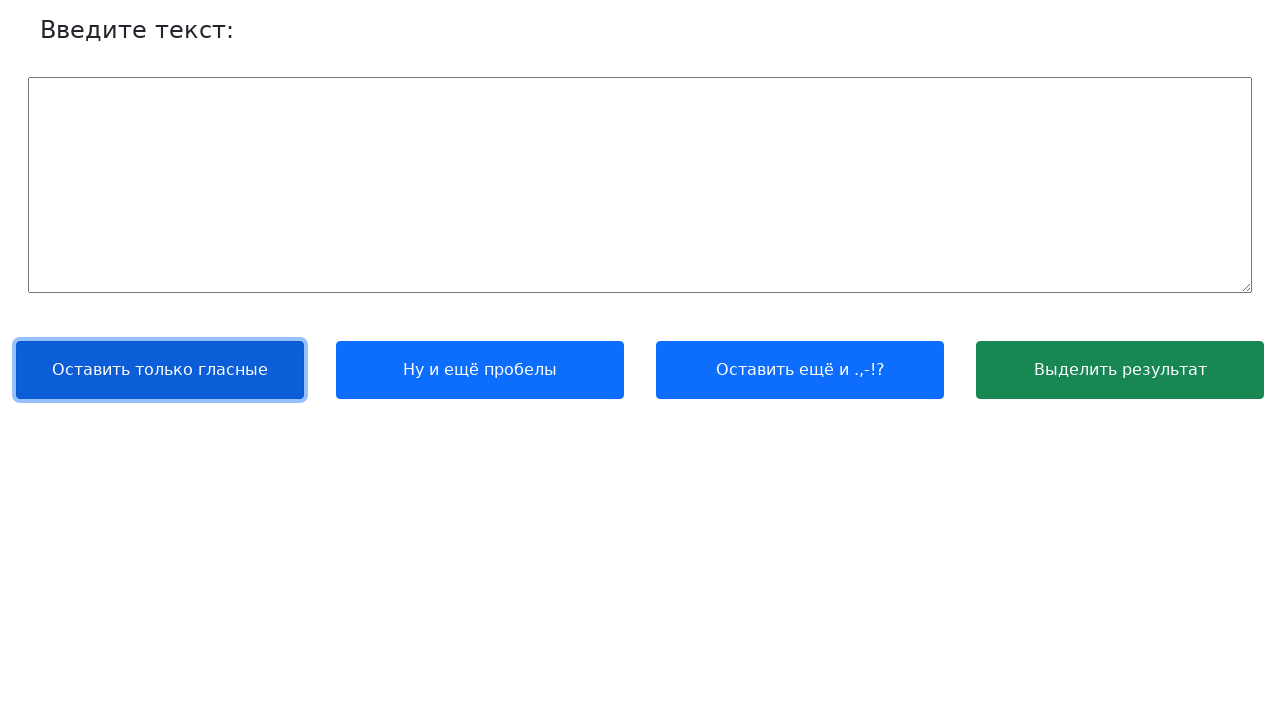

Verified that output is empty as expected
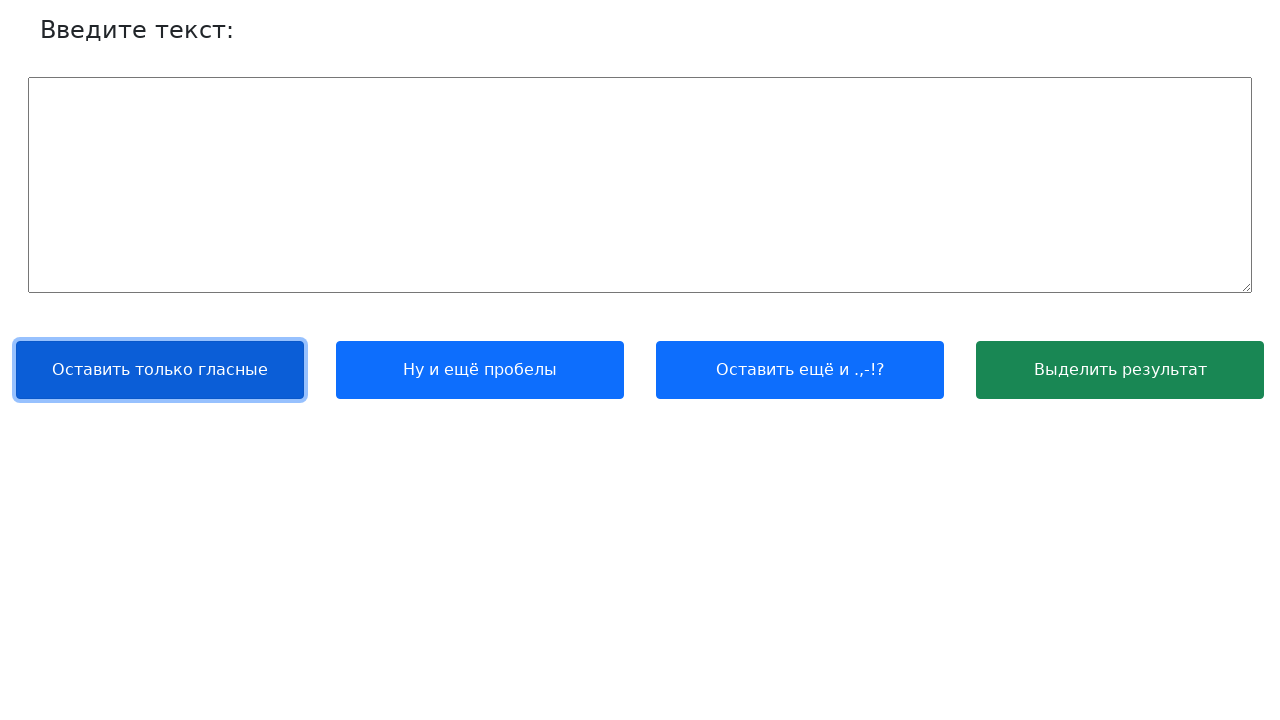

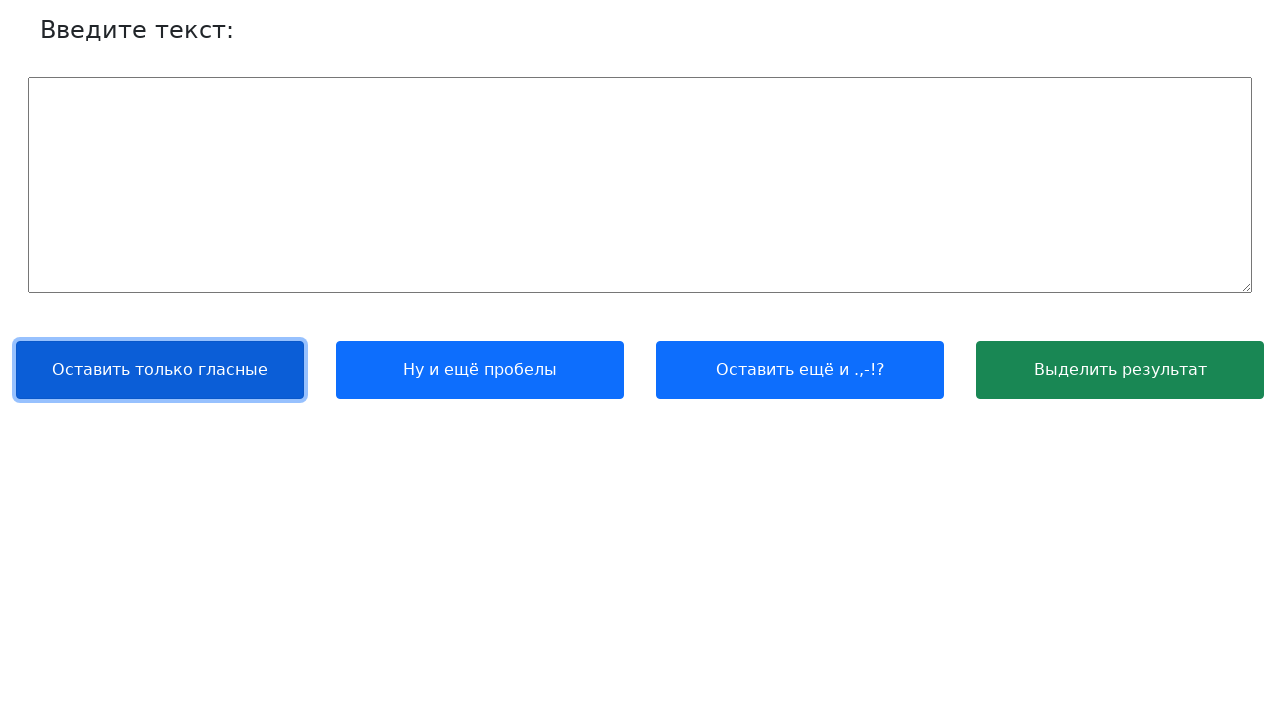